Tests nested iframe interaction by navigating to nested iframes section, switching through multiple iframe levels, and filling a text field

Starting URL: https://demo.automationtesting.in/Frames.html

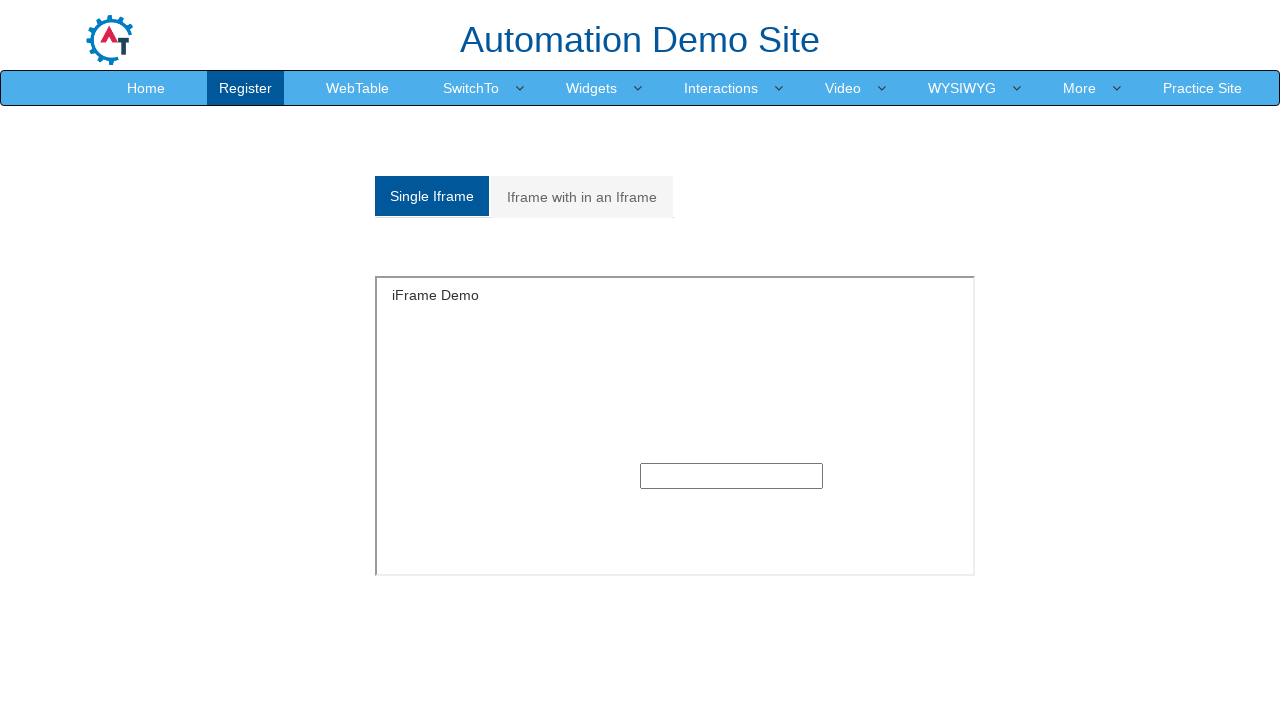

Clicked on 'Iframe with in an Iframe' tab to navigate to nested iframes section at (582, 197) on a:has-text('Iframe with in an Iframe')
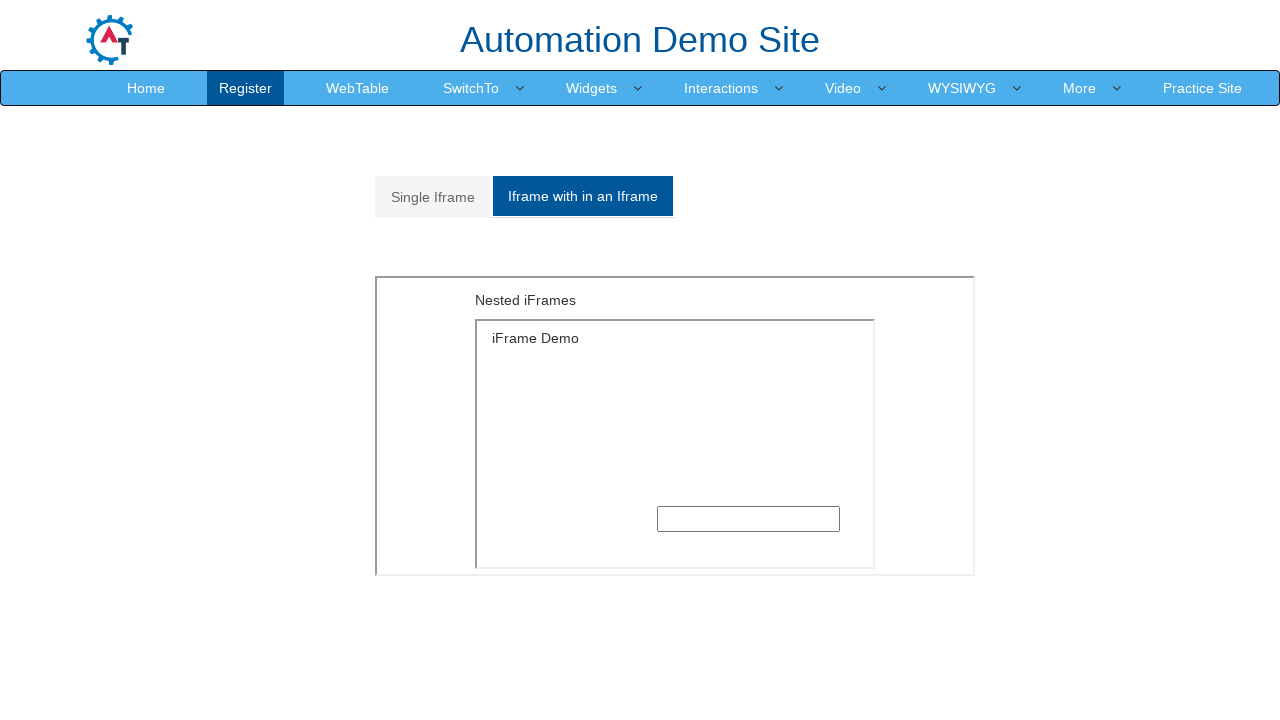

Located and switched to outer iframe
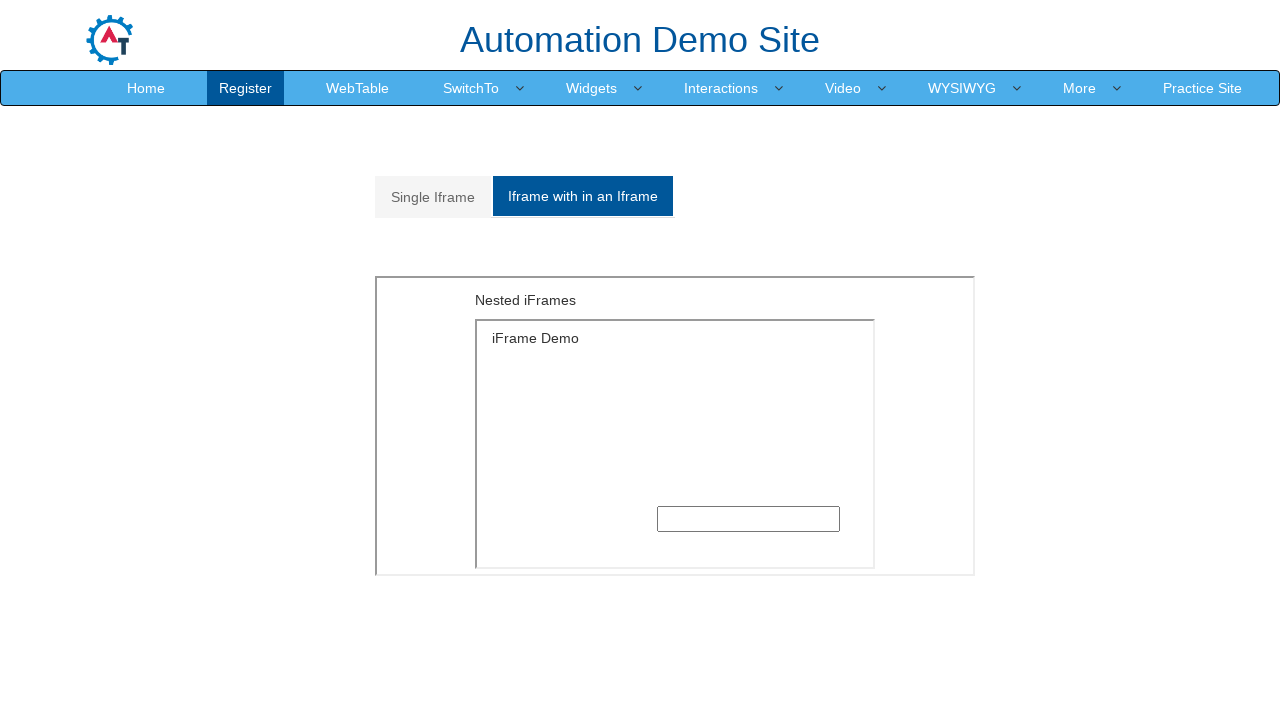

Located and switched to inner iframe nested within outer iframe
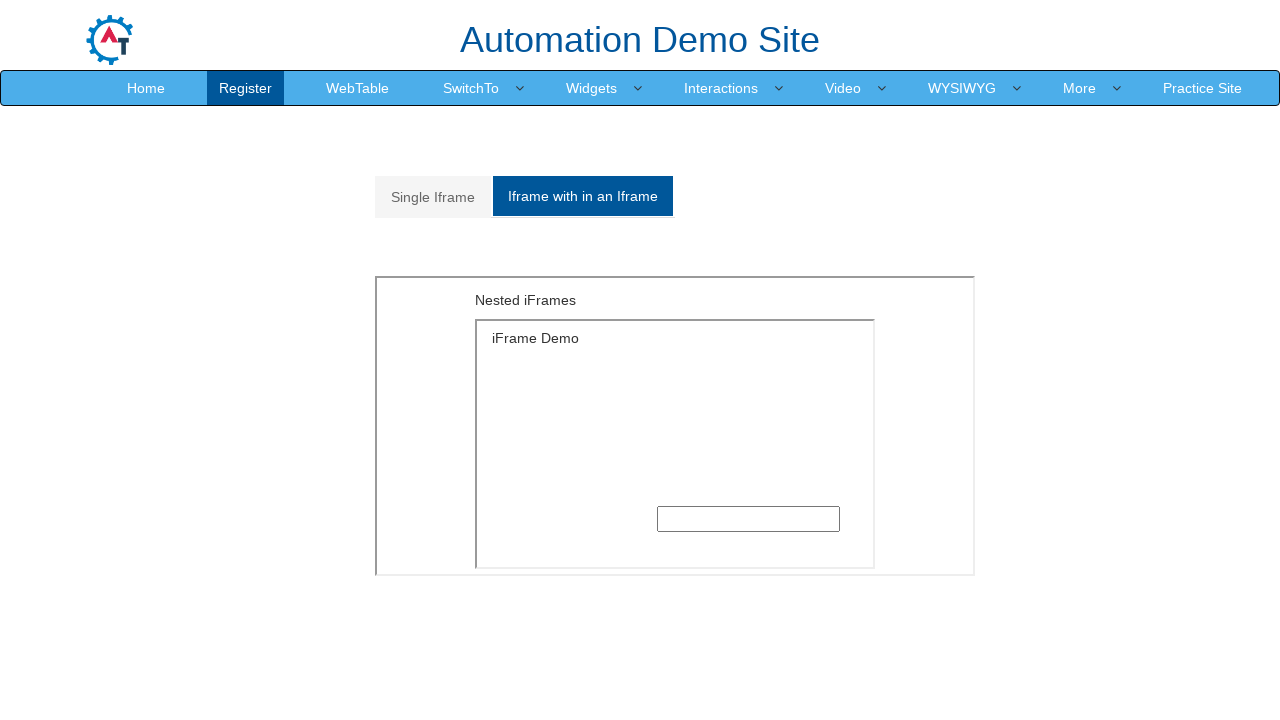

Filled text field in innermost iframe with 'Nested Frames' on iframe[style='float: left;height: 300px;width:600px'] >> internal:control=enter-
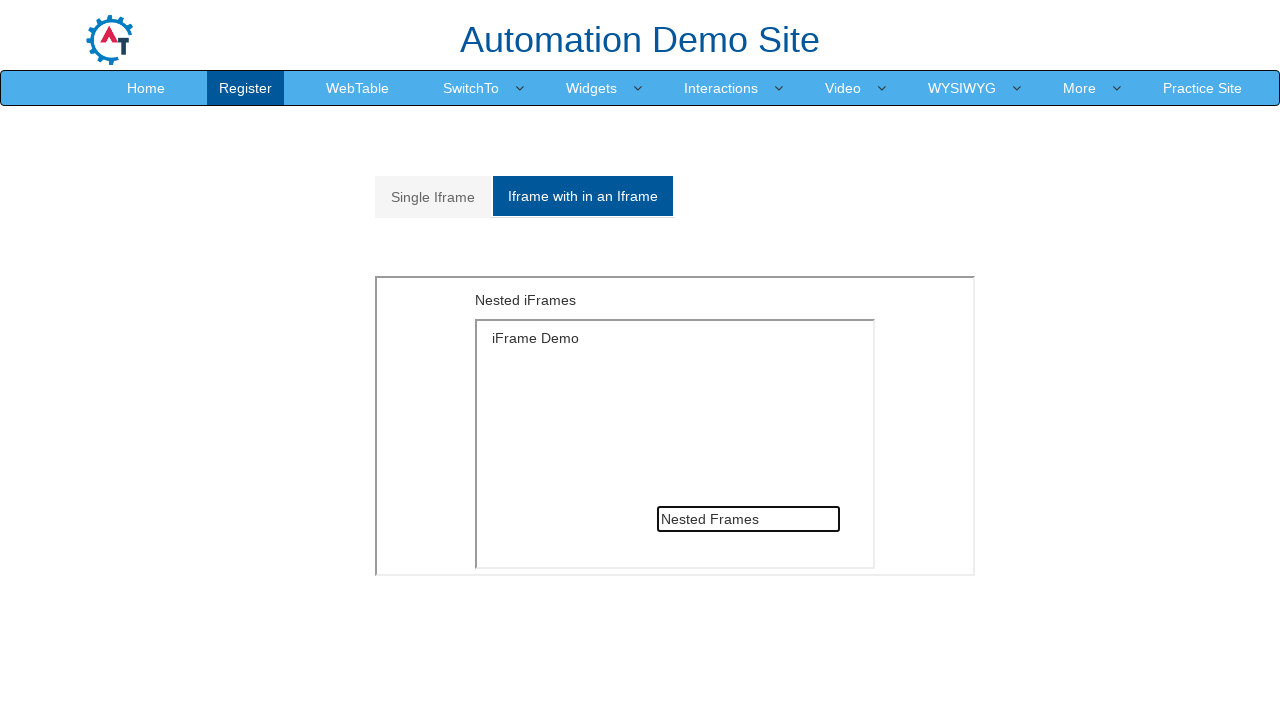

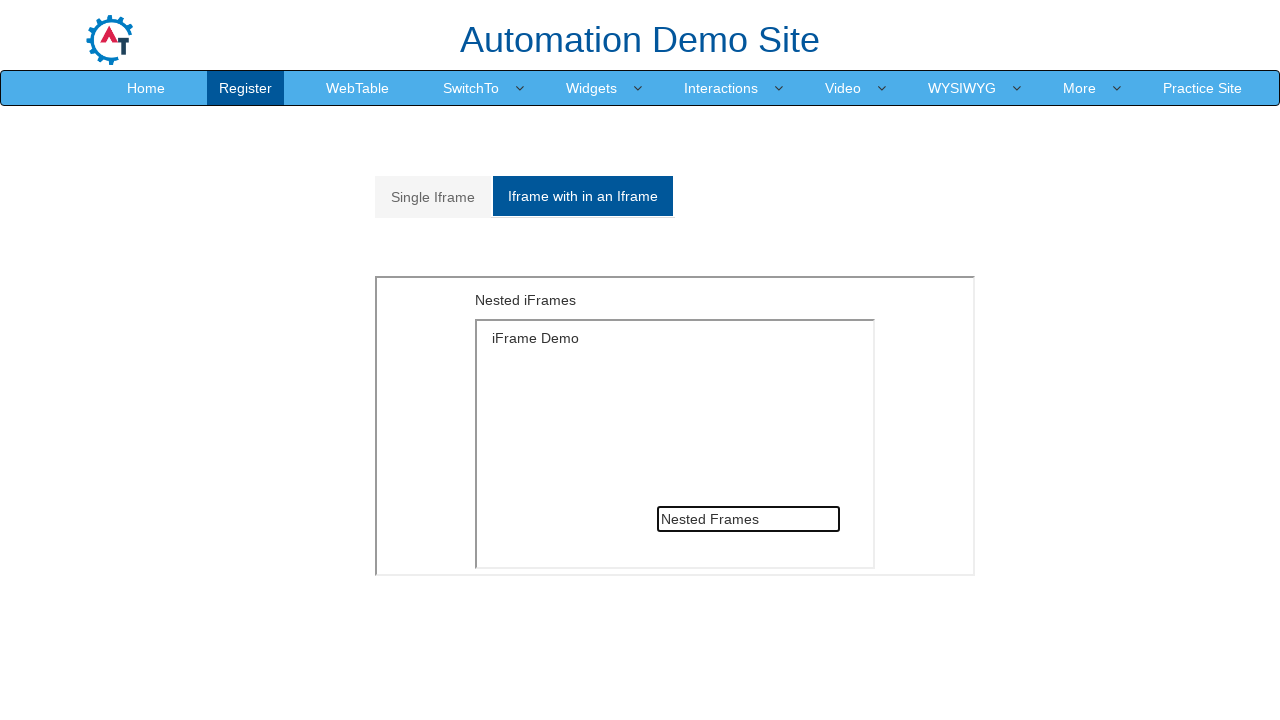